Tests email subscription form validation by entering an invalid email and verifying the error message appears

Starting URL: http://stninaorlando.org

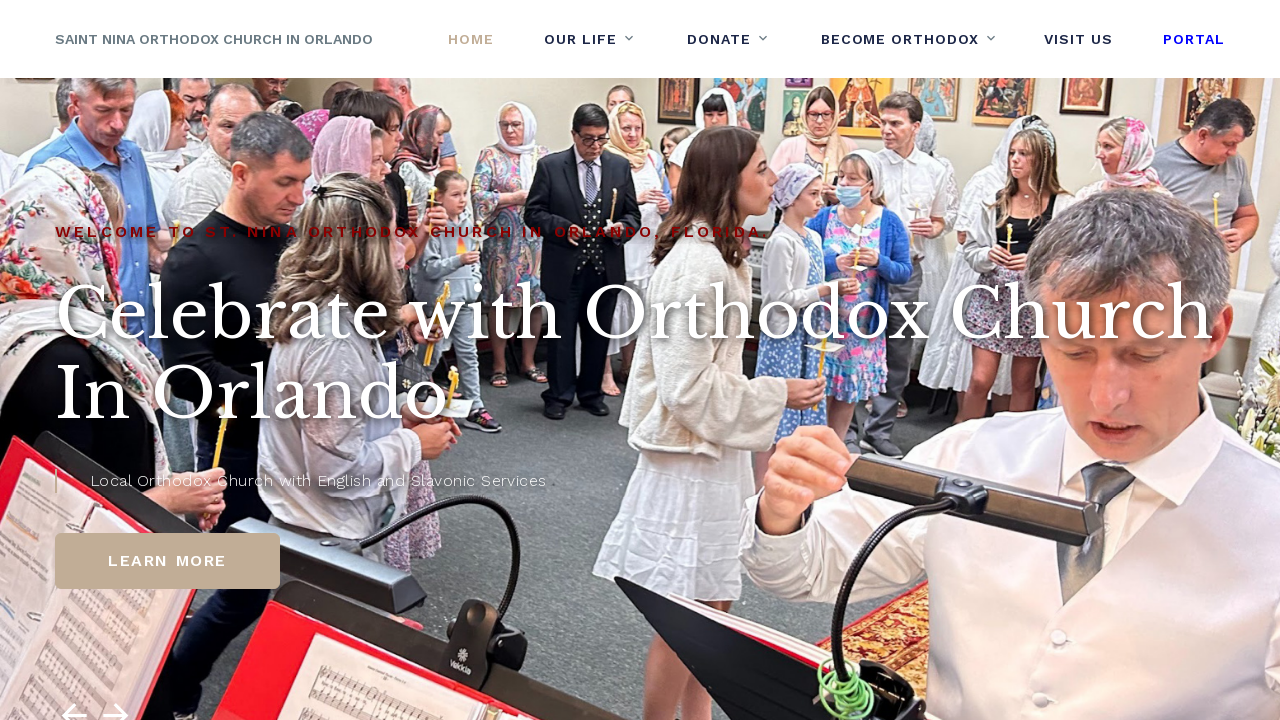

Filled email input with invalid email 'natasha' on input.required.email
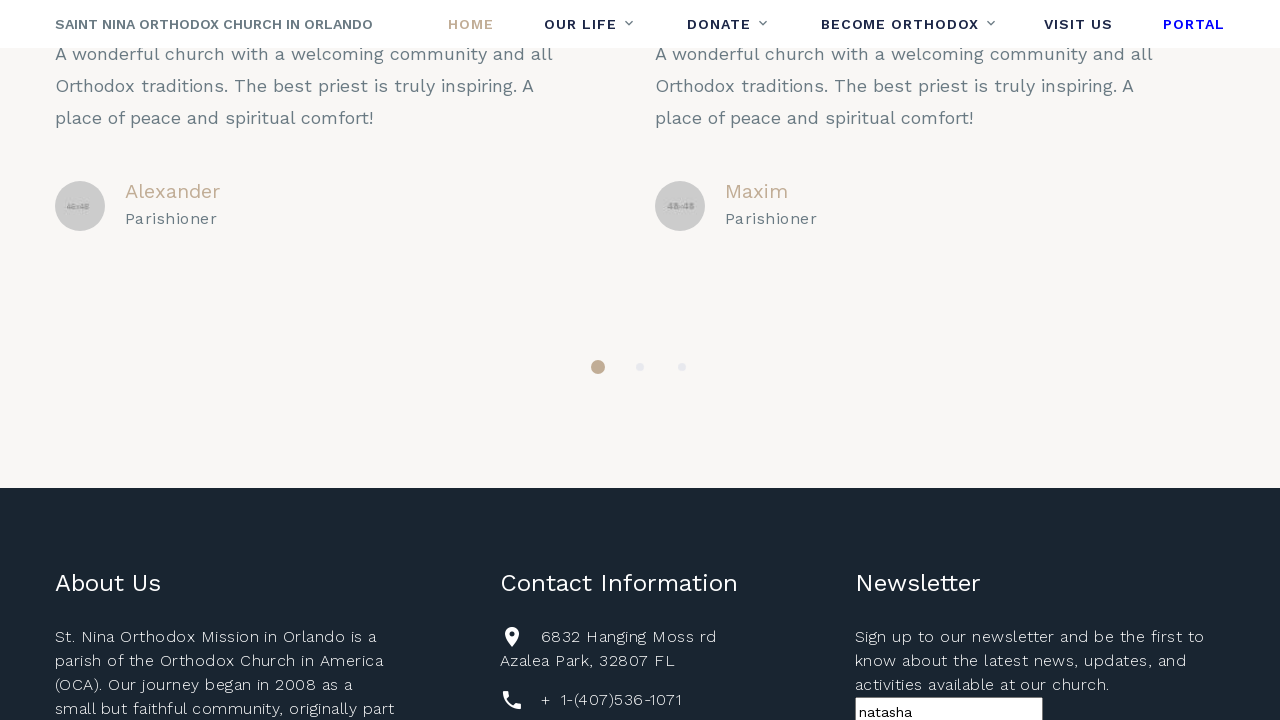

Clicked subscribe button at (937, 448) on #mc-embedded-subscribe
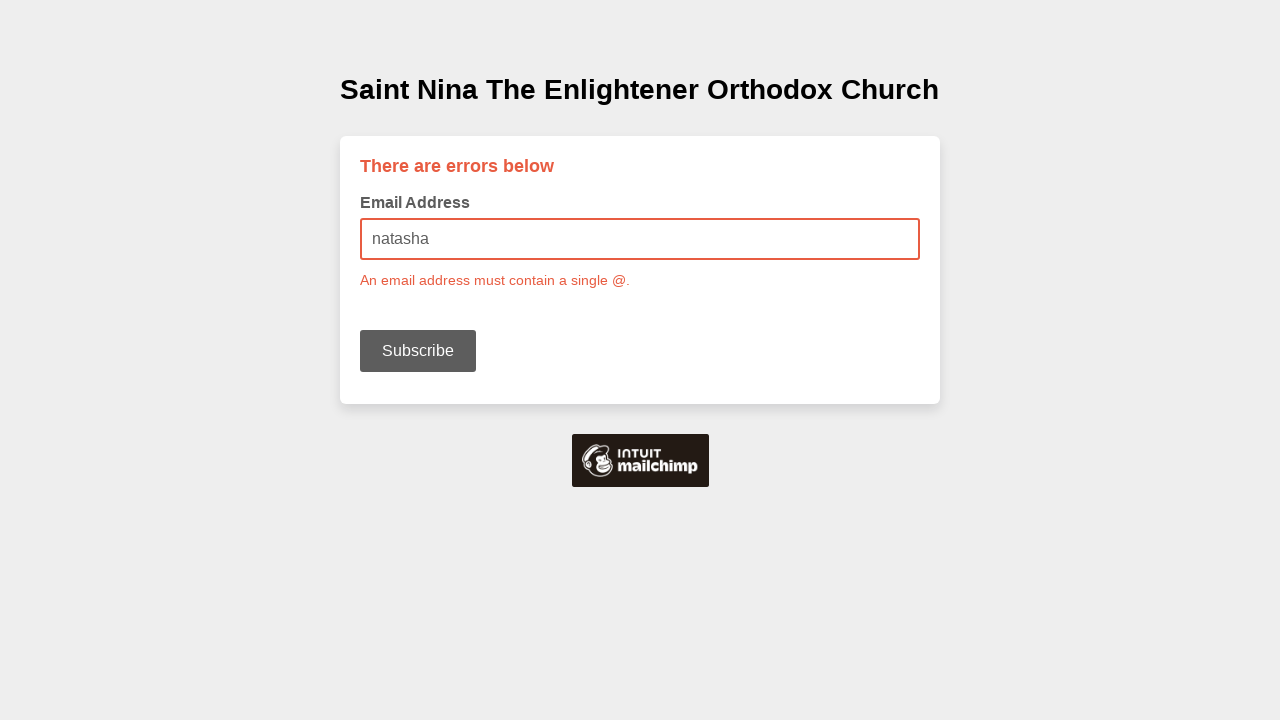

Error message appeared after form submission
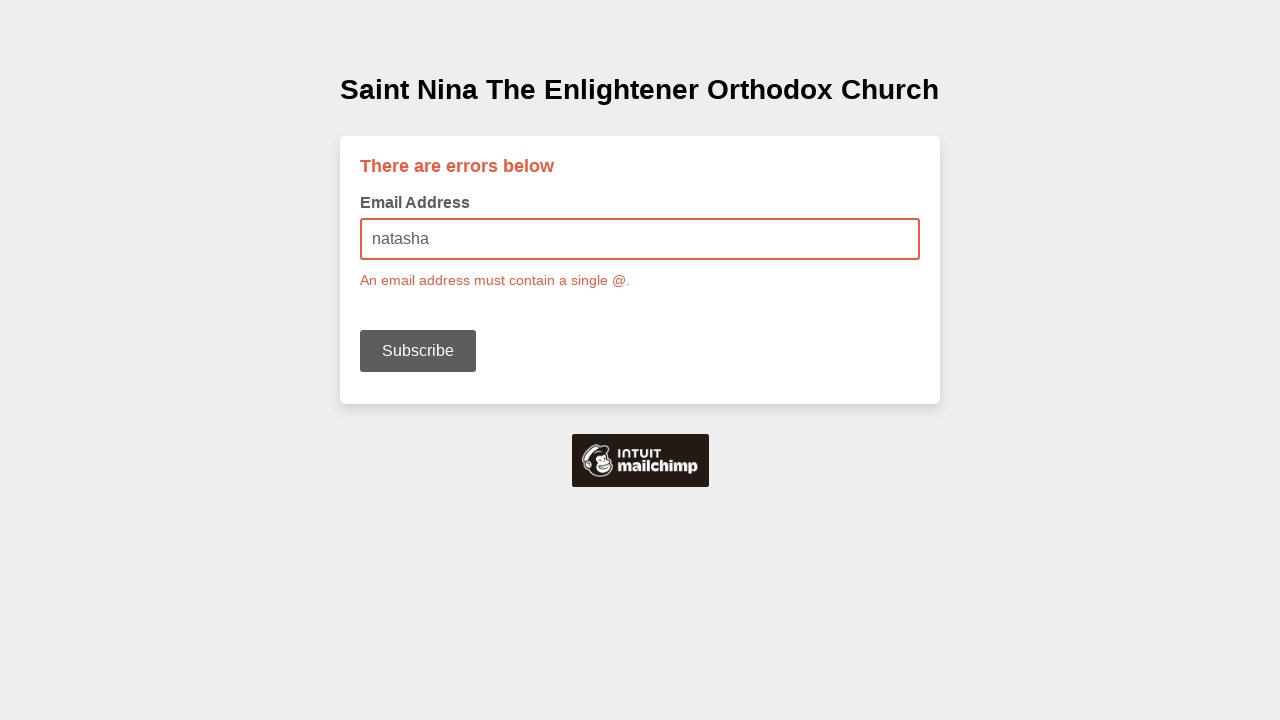

Verified error message displays 'There are errors below'
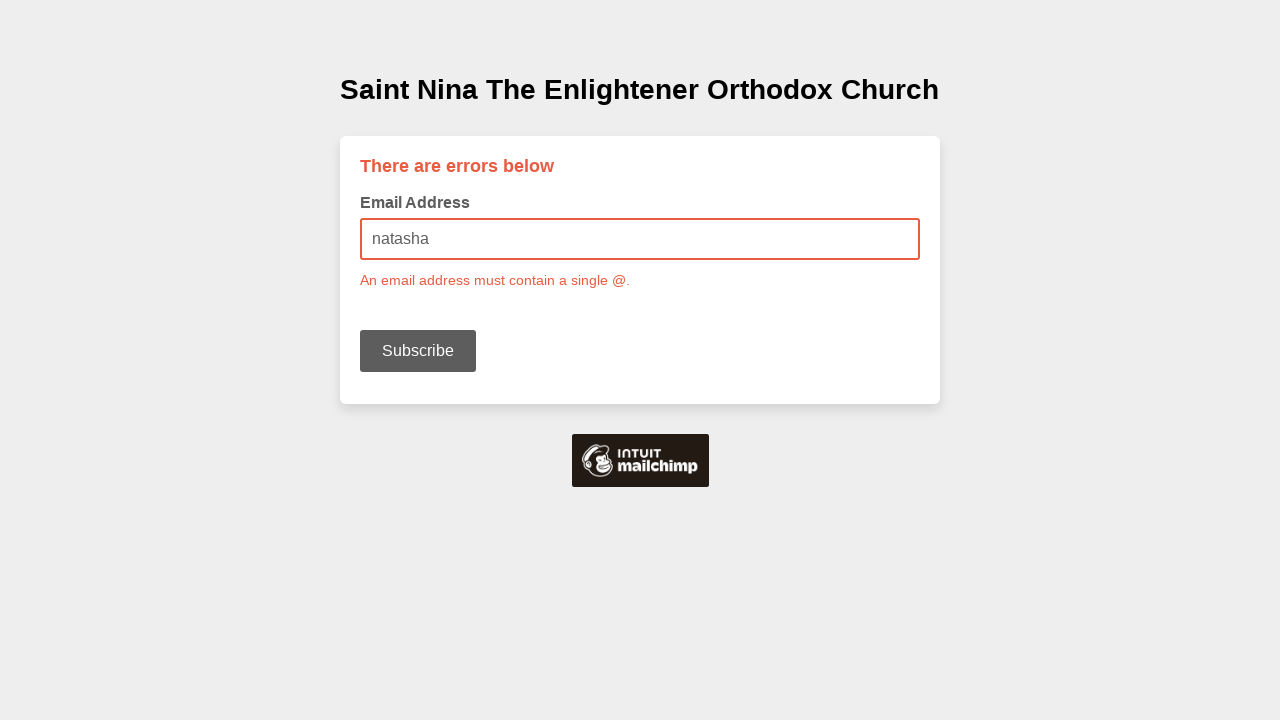

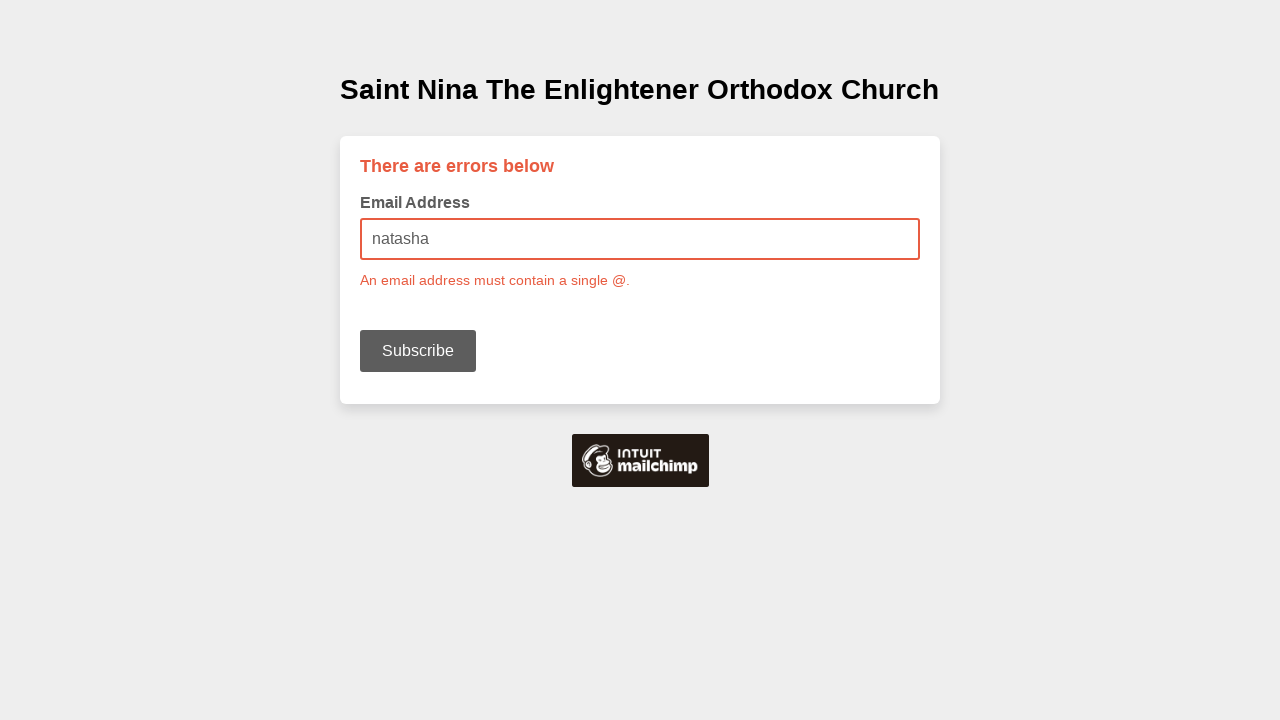